Tests dynamic content generation by clicking a button and waiting for specific text to appear in a dynamically loaded element.

Starting URL: https://training-support.net/webelements/dynamic-content

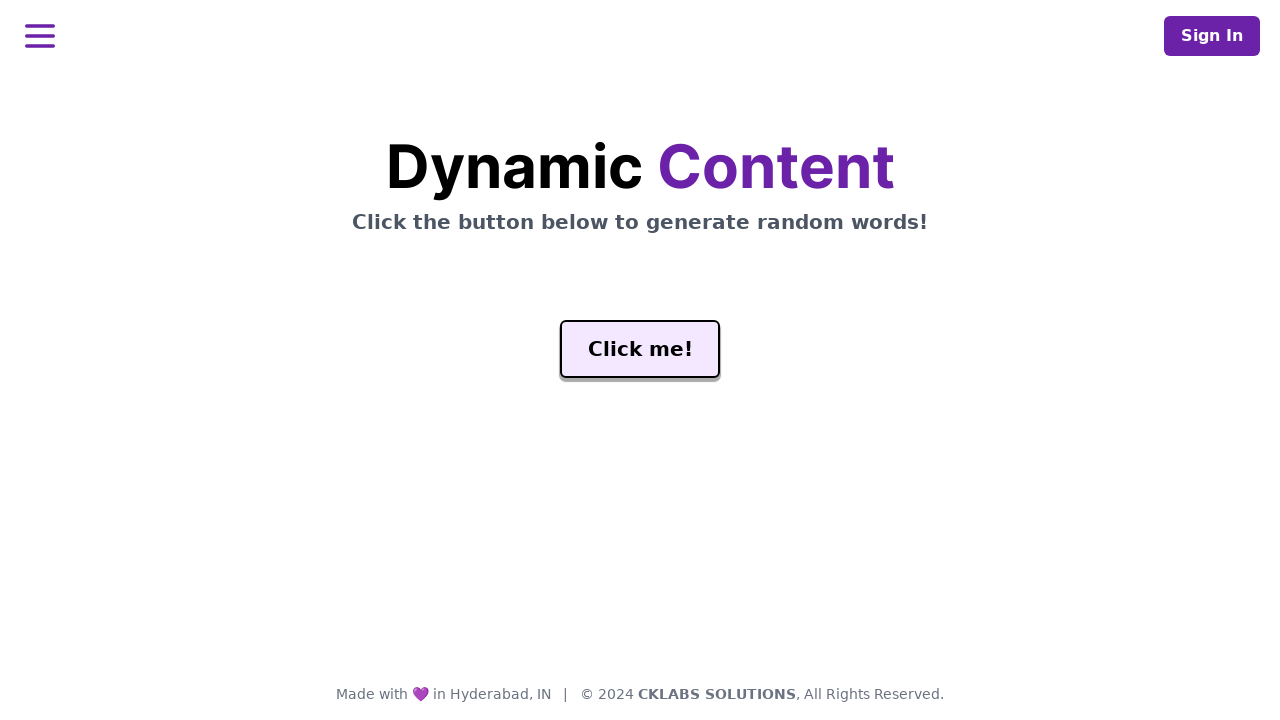

Clicked generate button to trigger dynamic content at (640, 349) on #genButton
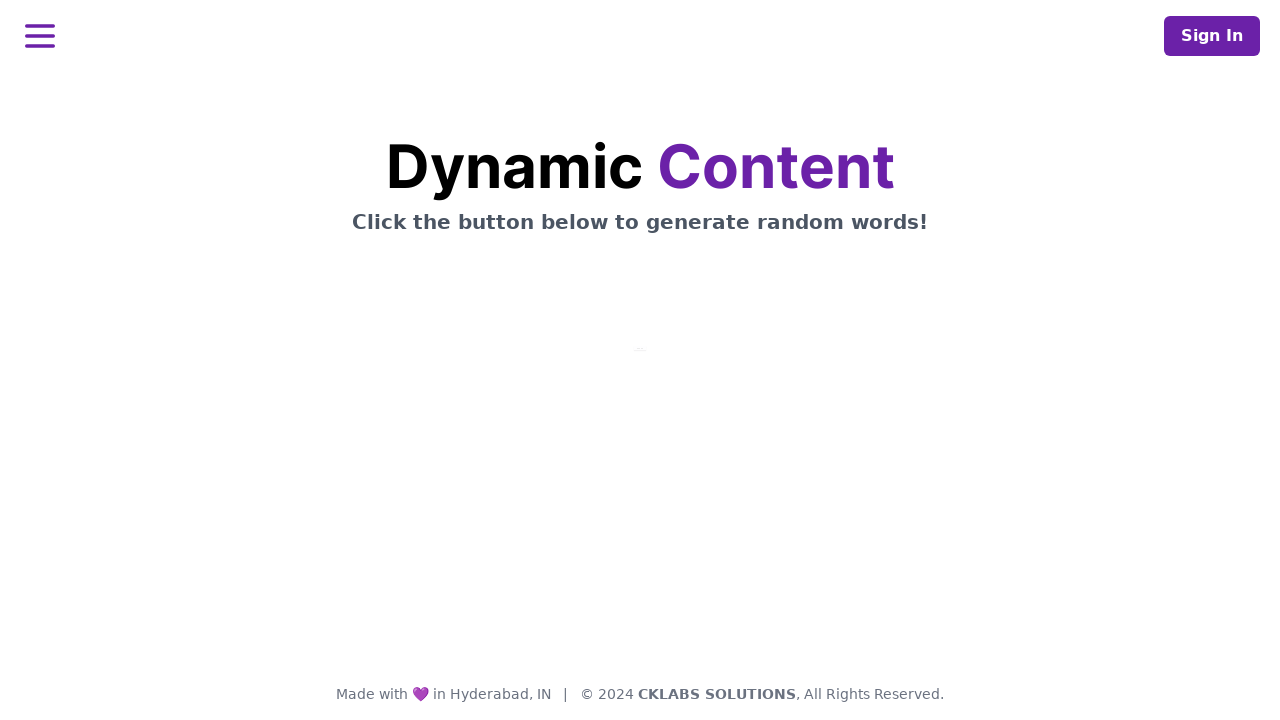

Waited for dynamic element to contain 'release' text
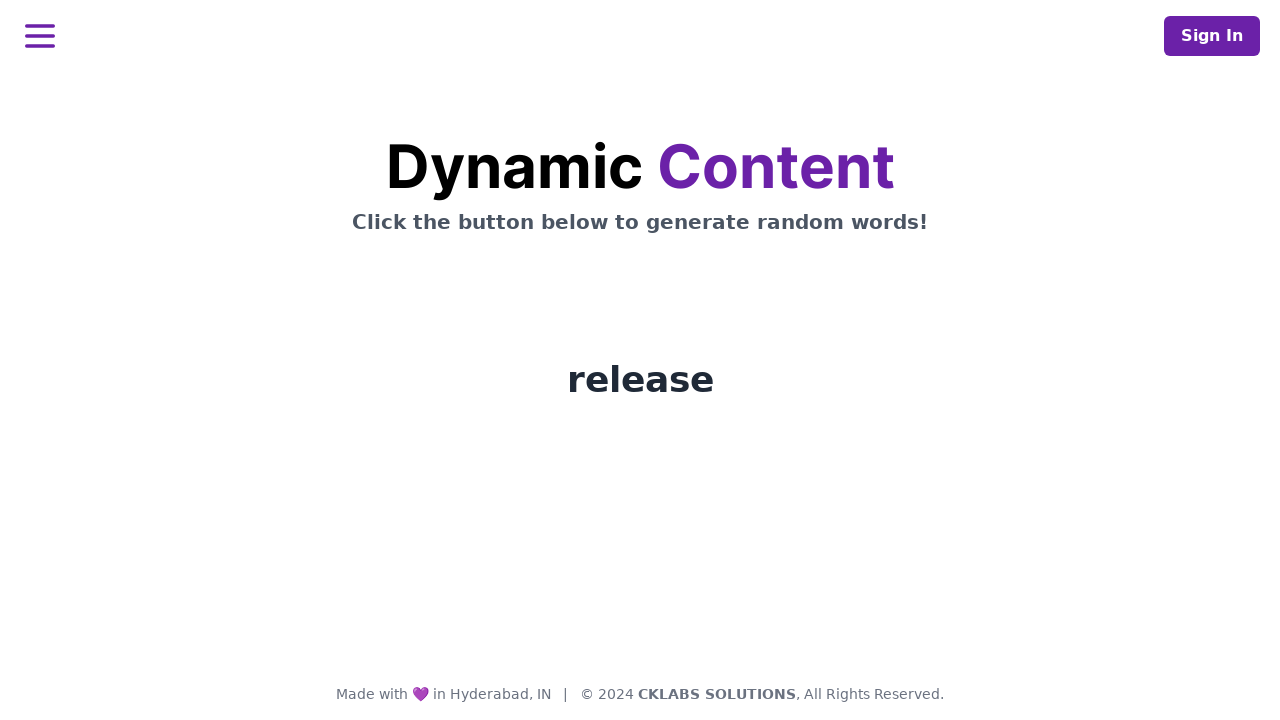

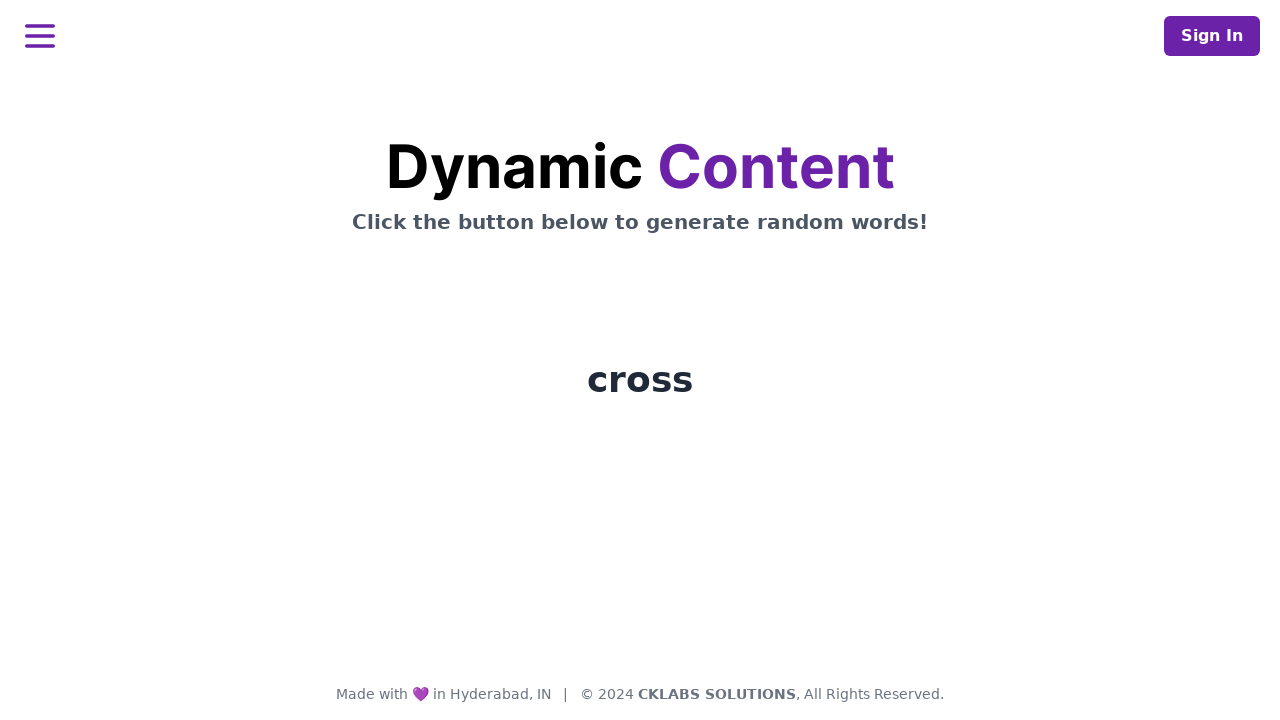